Tests clicking on the "Mi carrito" (My Cart) button and verifying the cart alert is displayed

Starting URL: https://www.maximus.com.ar/

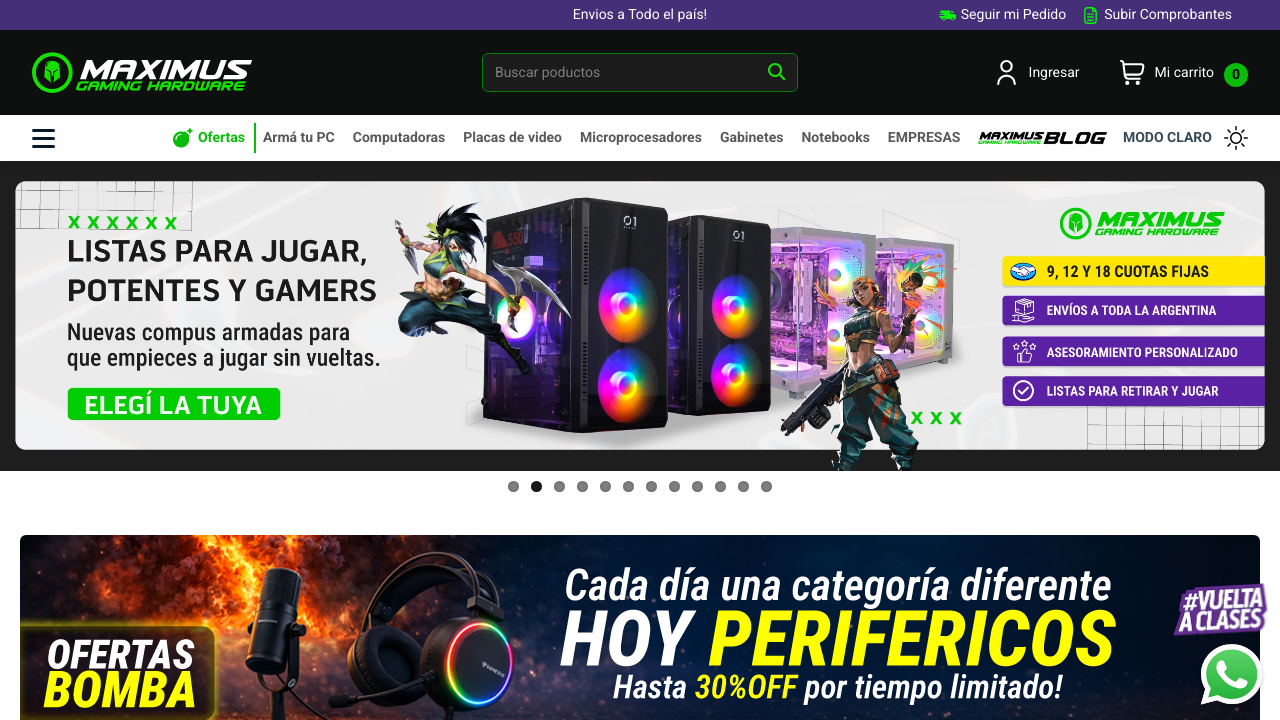

Clicked on 'Mi carrito' (My Cart) button at (1184, 72) on //*[@id="busqueda"]/div[6]/div[1]/div[3]/a[4]/p[1]
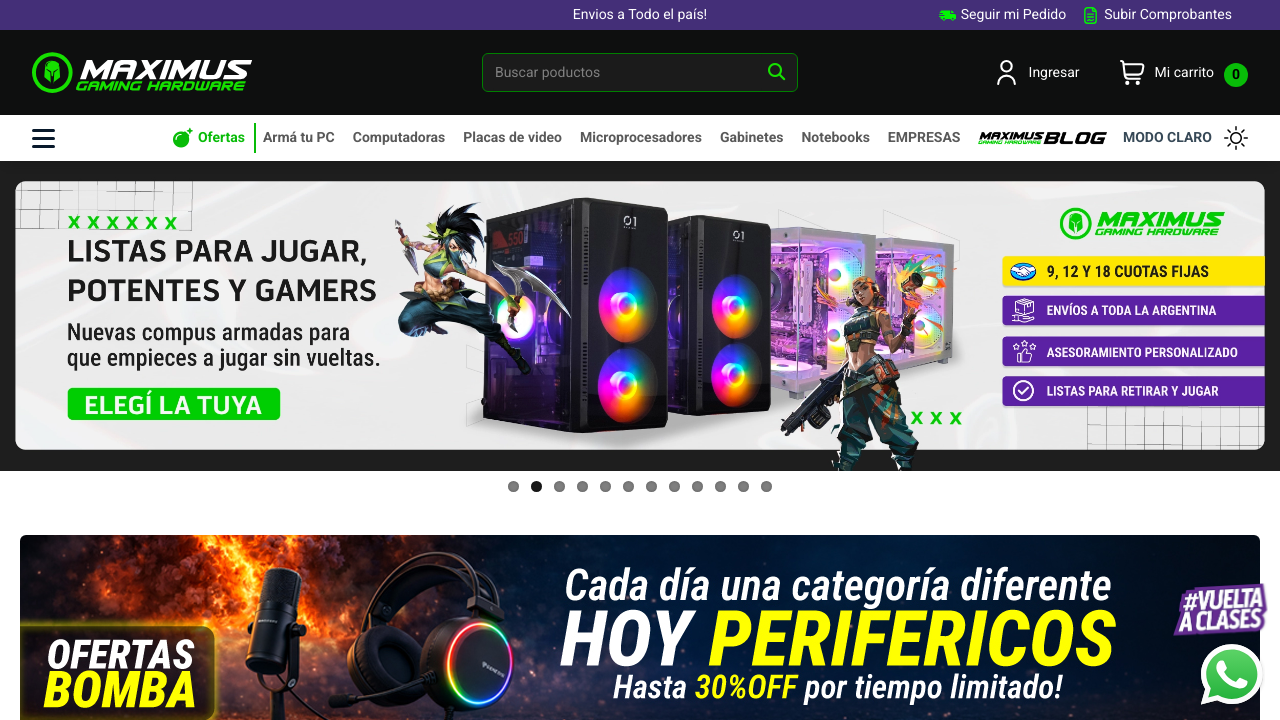

Cart alert appeared and is visible
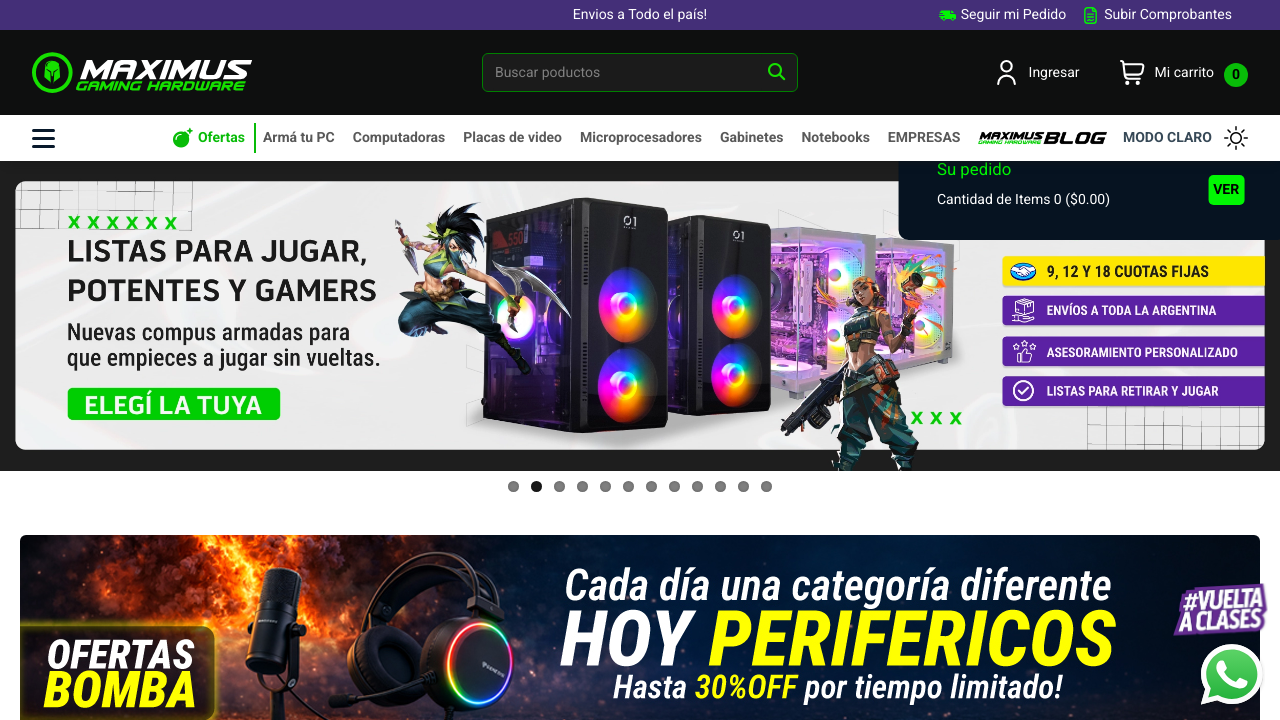

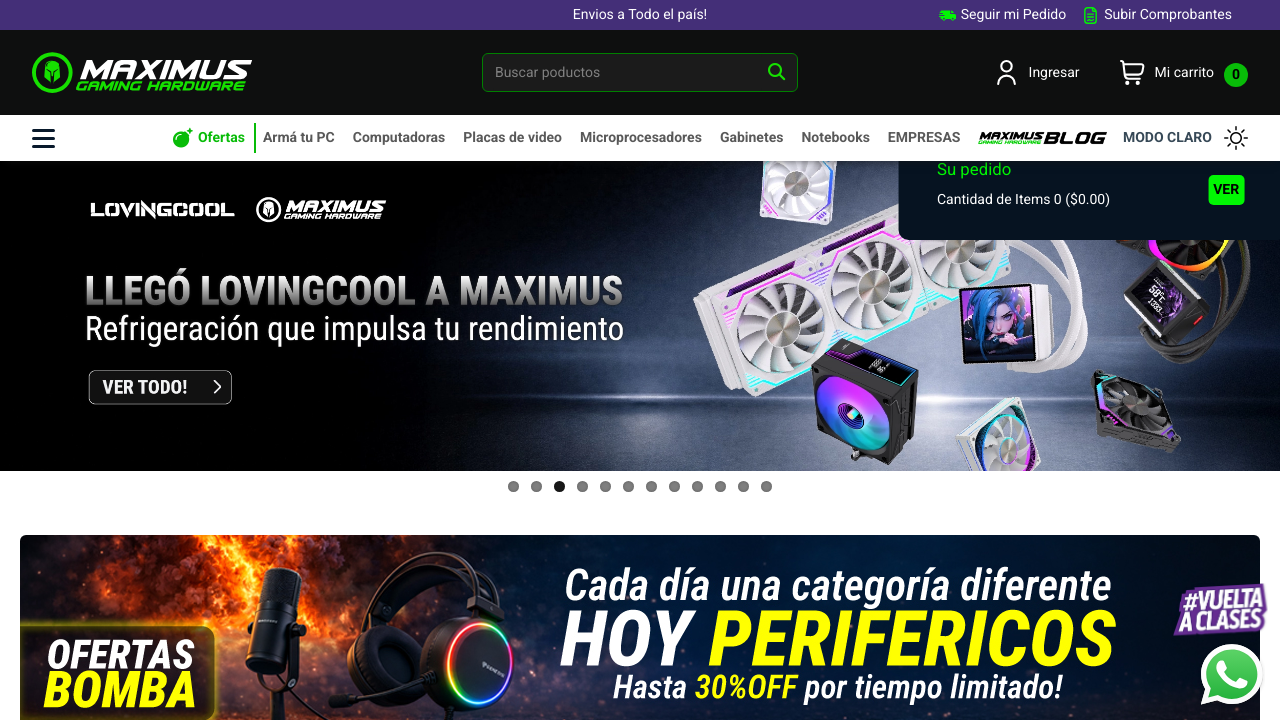